Tests that the Clear completed button is hidden when there are no completed items

Starting URL: https://demo.playwright.dev/todomvc

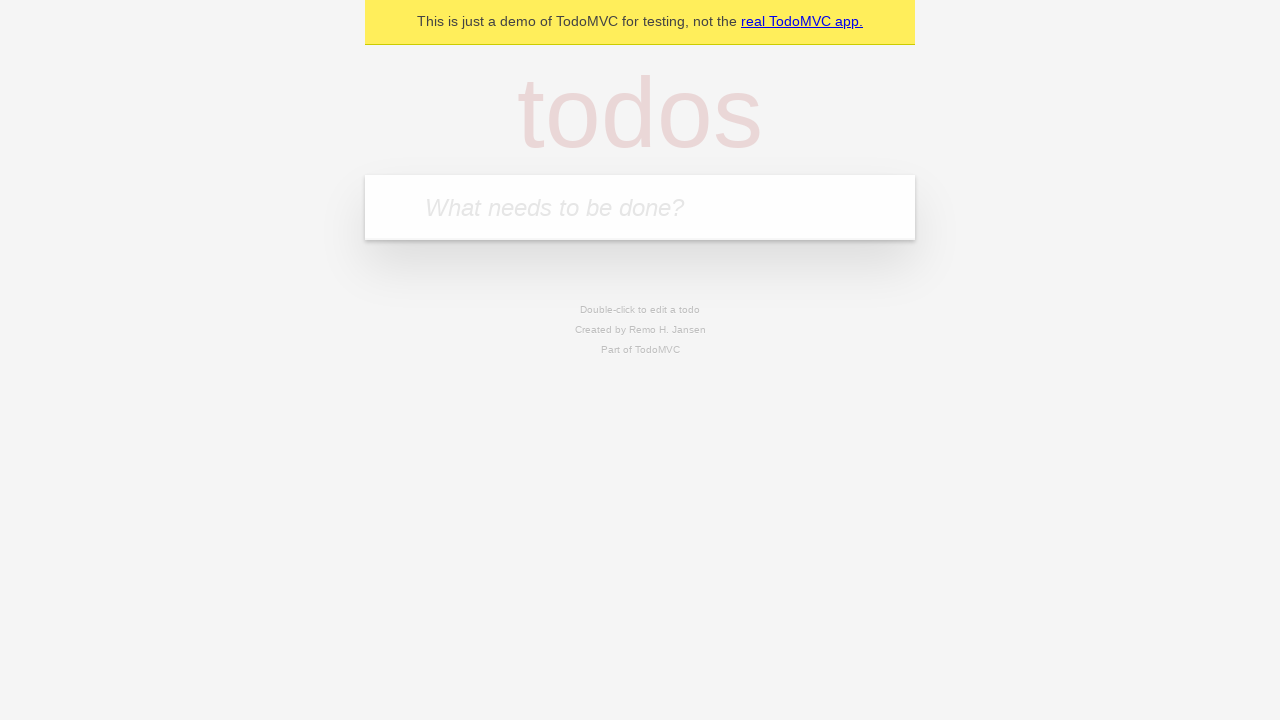

Filled todo input with 'buy some cheese' on internal:attr=[placeholder="What needs to be done?"i]
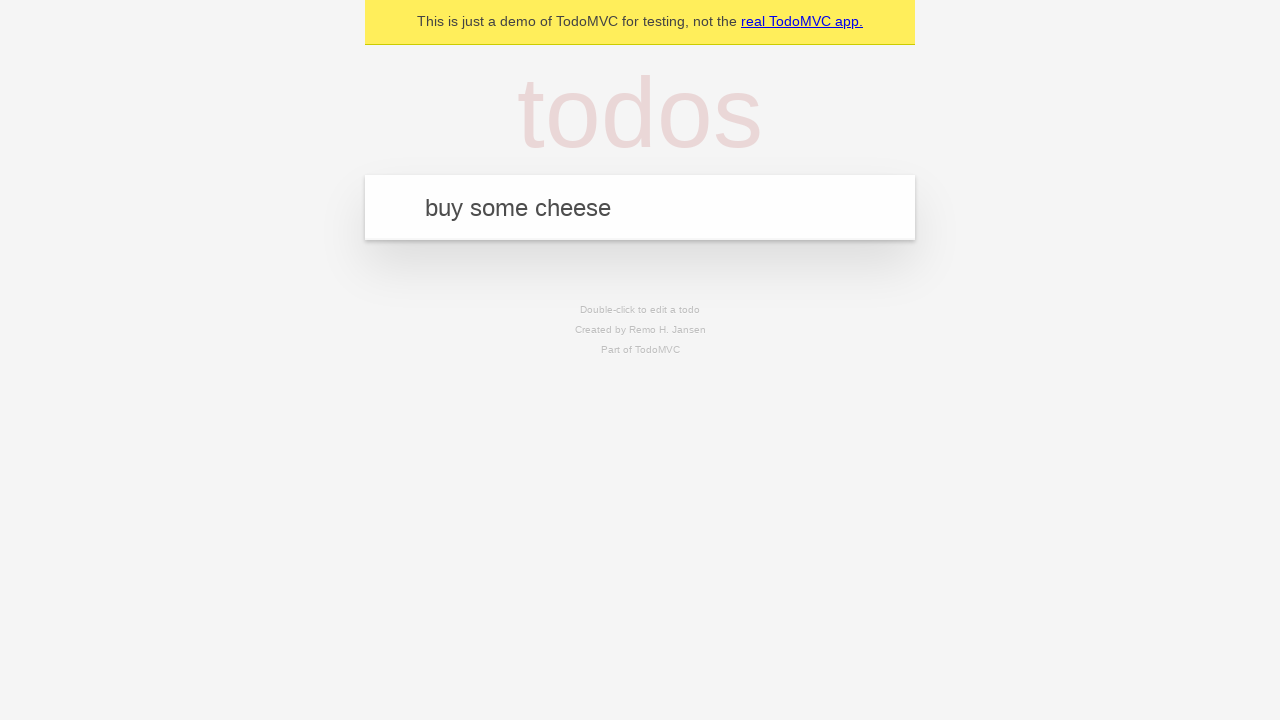

Pressed Enter to add first todo on internal:attr=[placeholder="What needs to be done?"i]
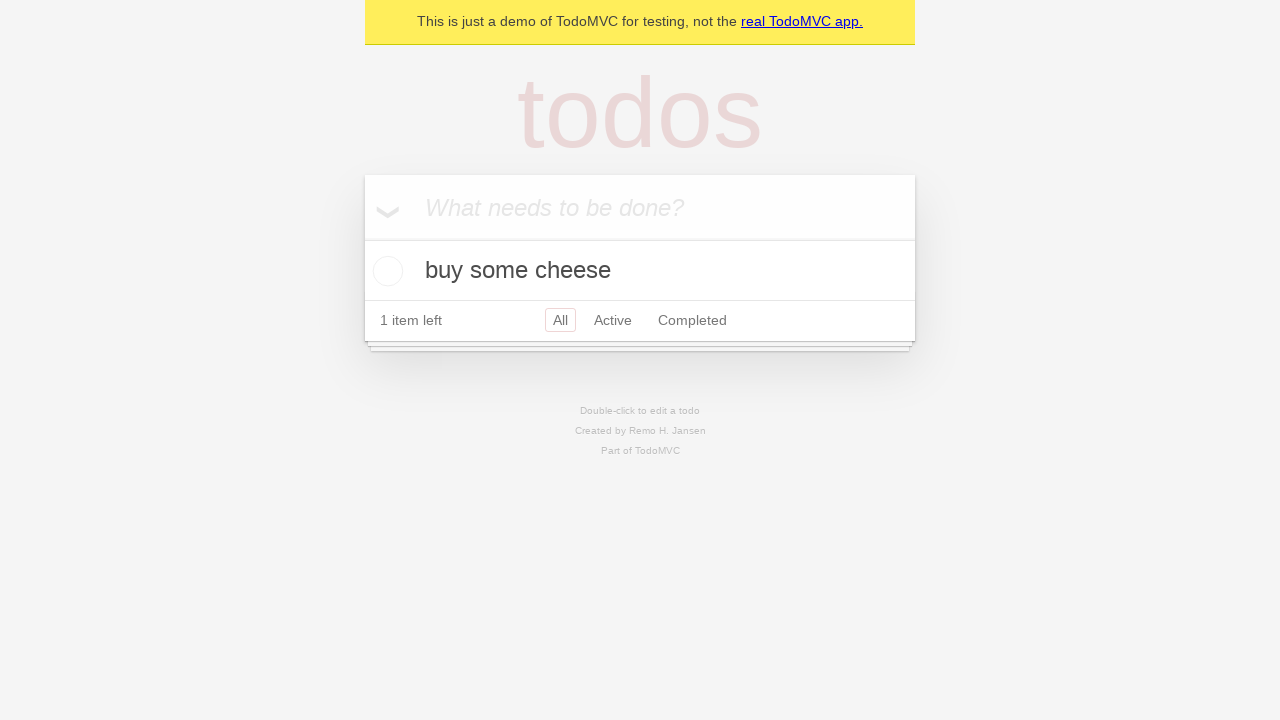

Filled todo input with 'feed the cat' on internal:attr=[placeholder="What needs to be done?"i]
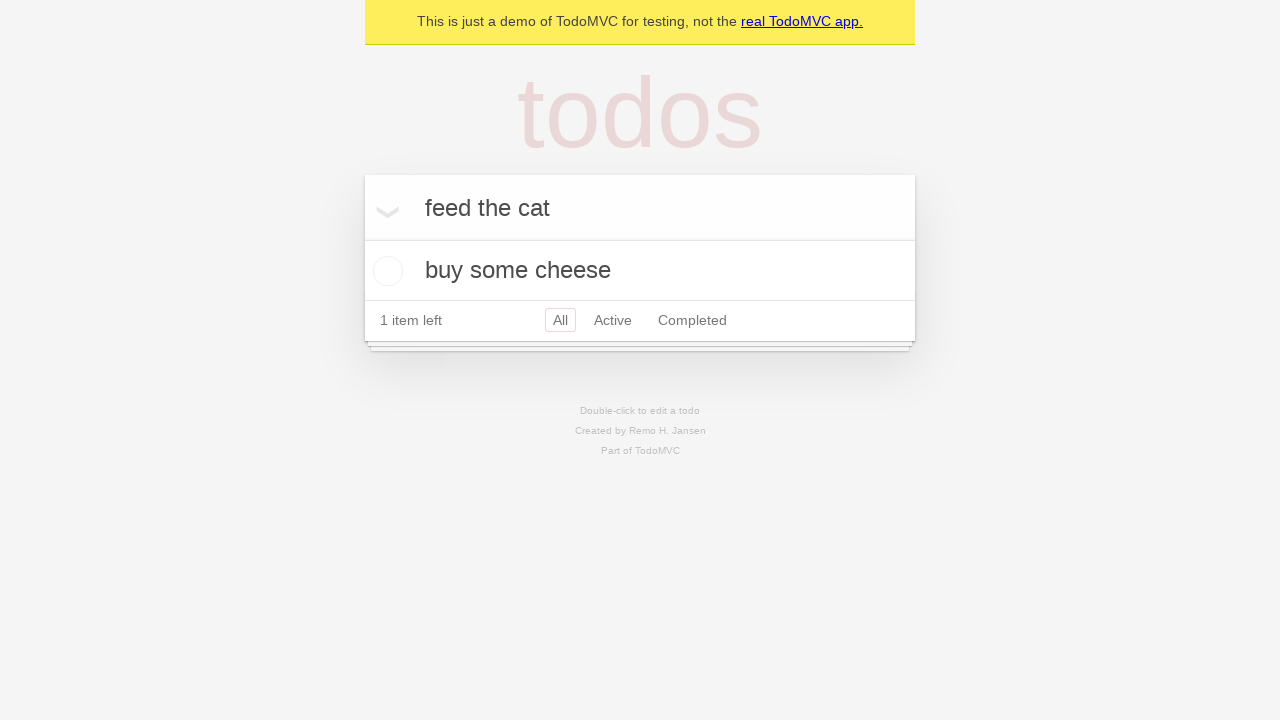

Pressed Enter to add second todo on internal:attr=[placeholder="What needs to be done?"i]
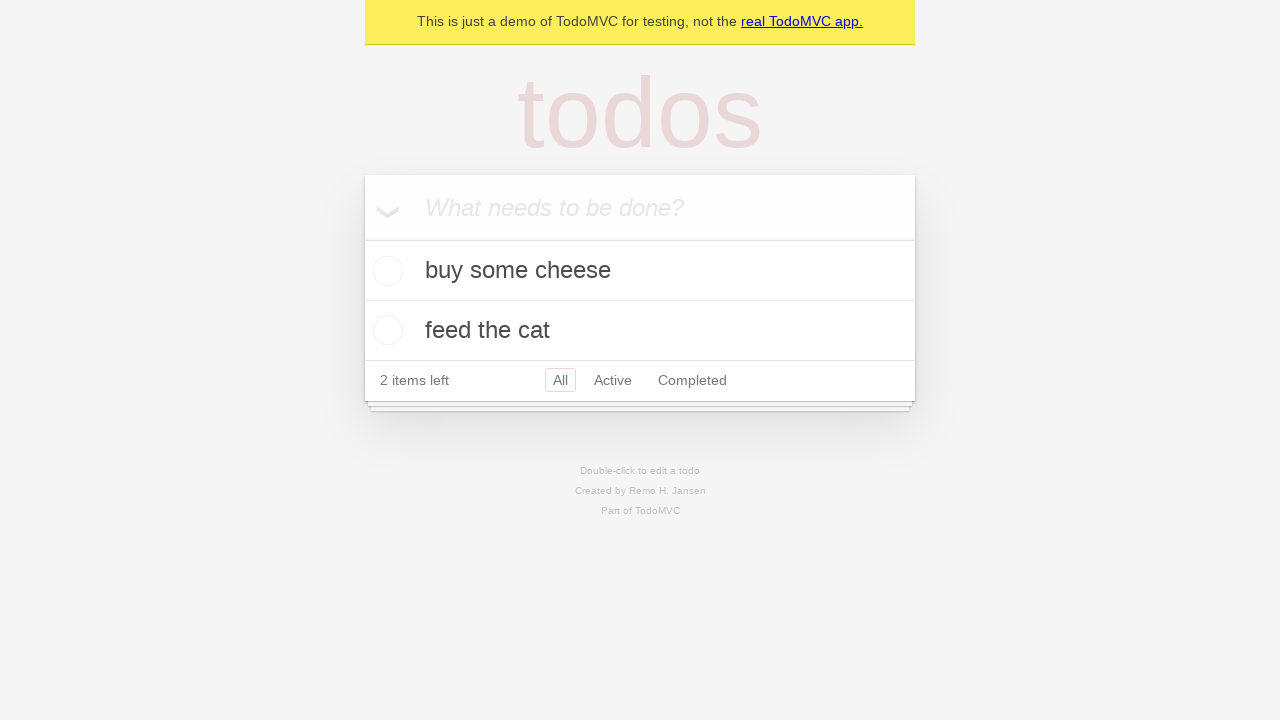

Filled todo input with 'book a doctors appointment' on internal:attr=[placeholder="What needs to be done?"i]
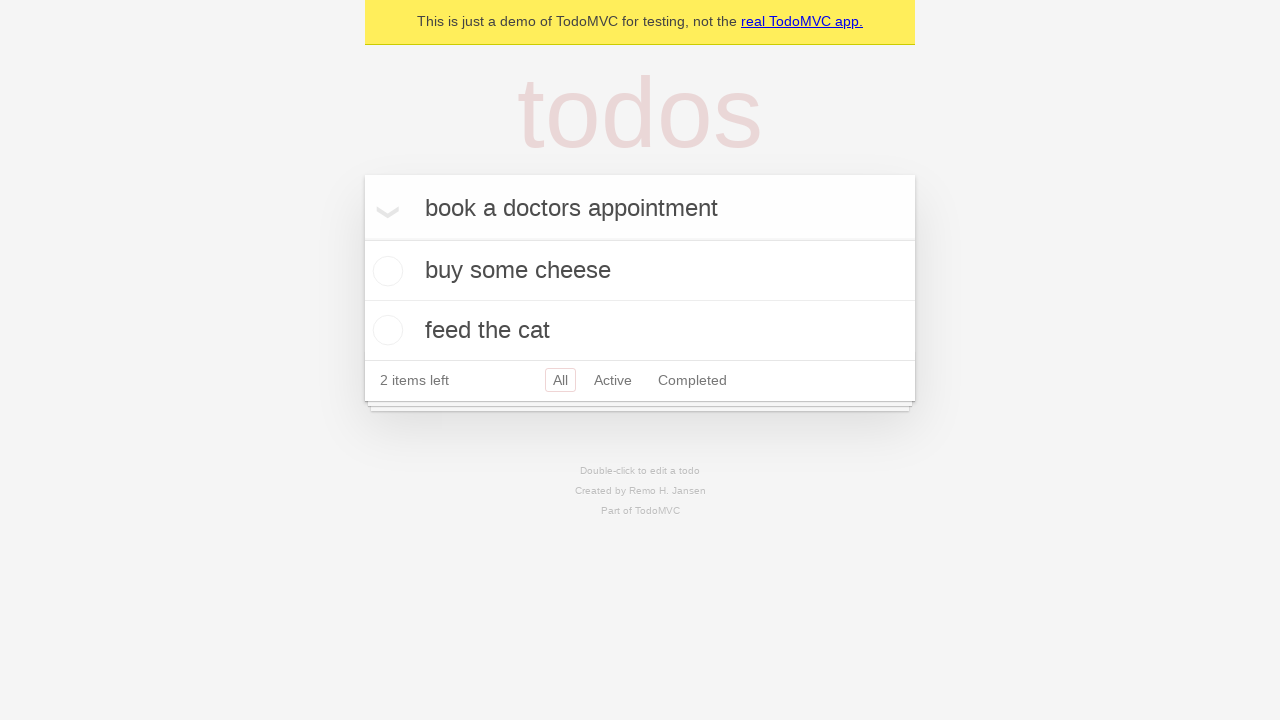

Pressed Enter to add third todo on internal:attr=[placeholder="What needs to be done?"i]
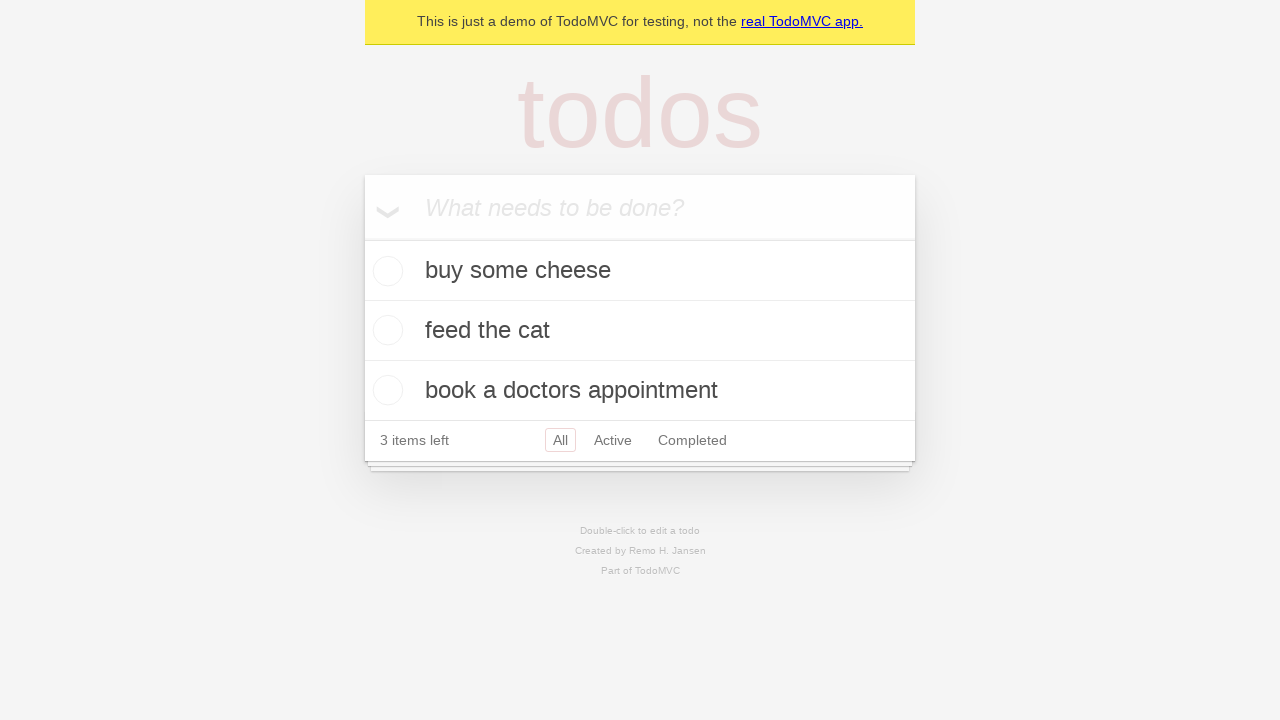

Checked the first todo item at (385, 271) on .todo-list li .toggle >> nth=0
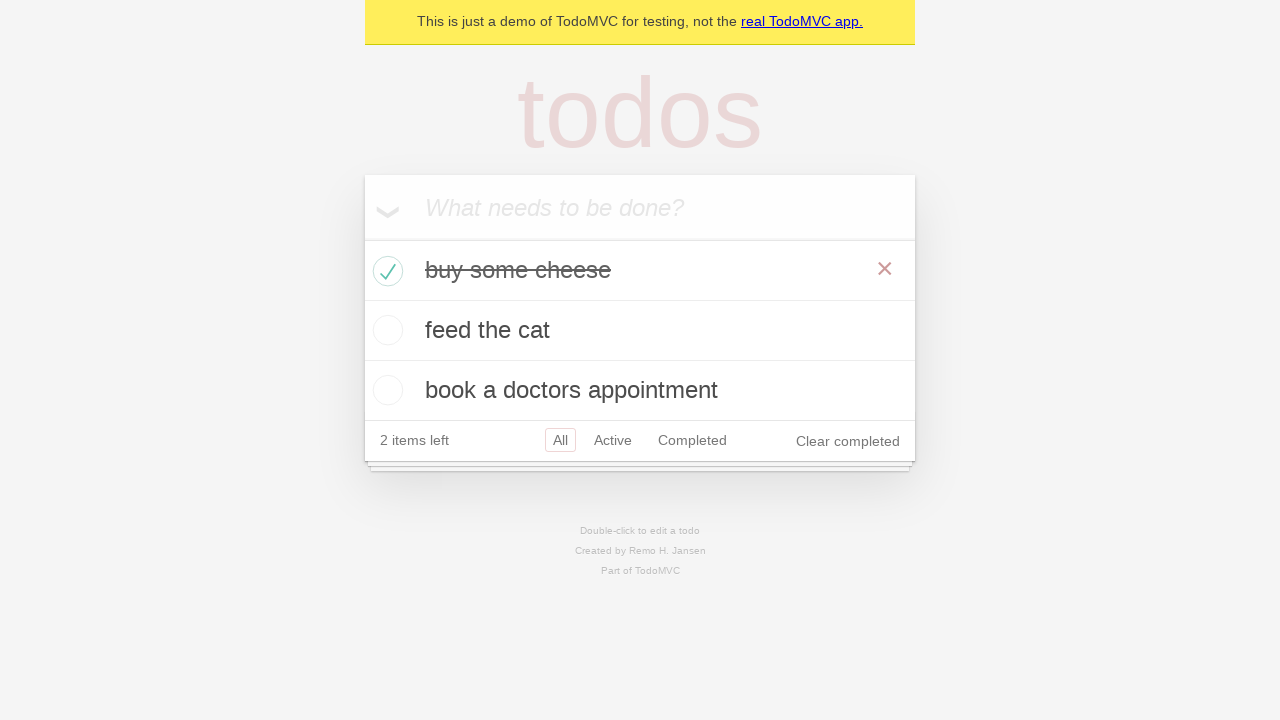

Clicked Clear completed button to remove checked todo at (848, 441) on internal:role=button[name="Clear completed"i]
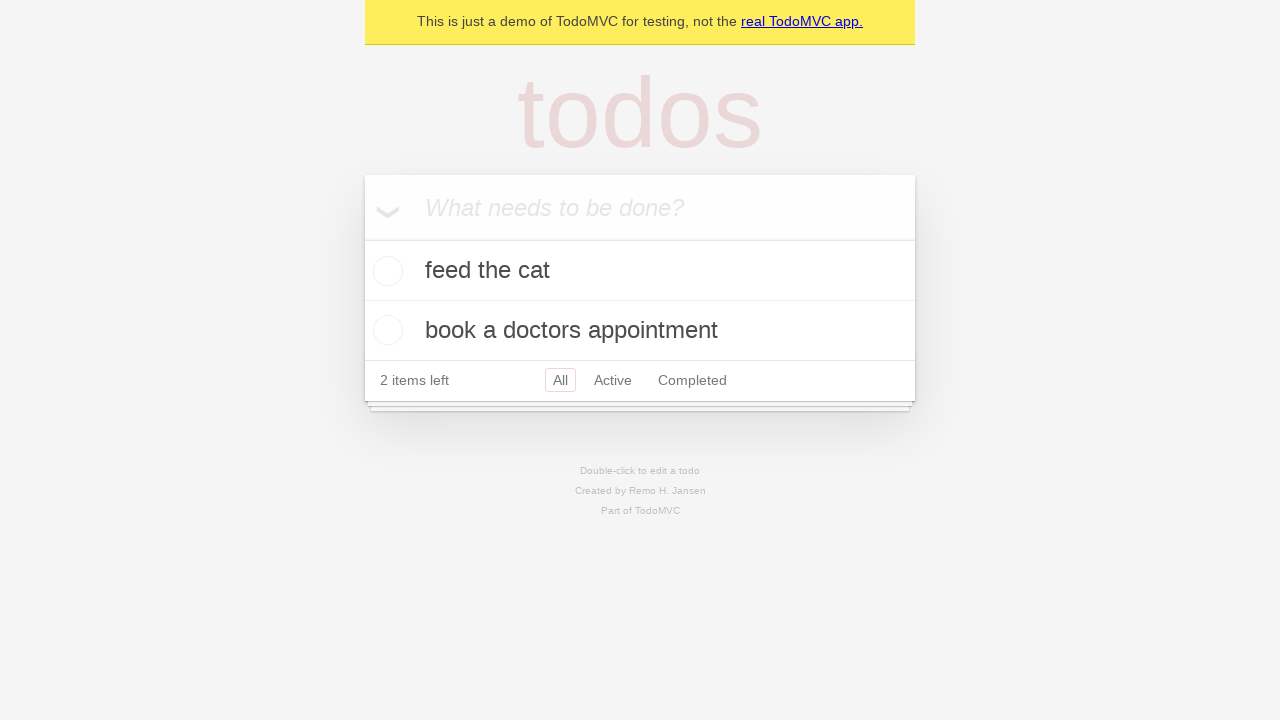

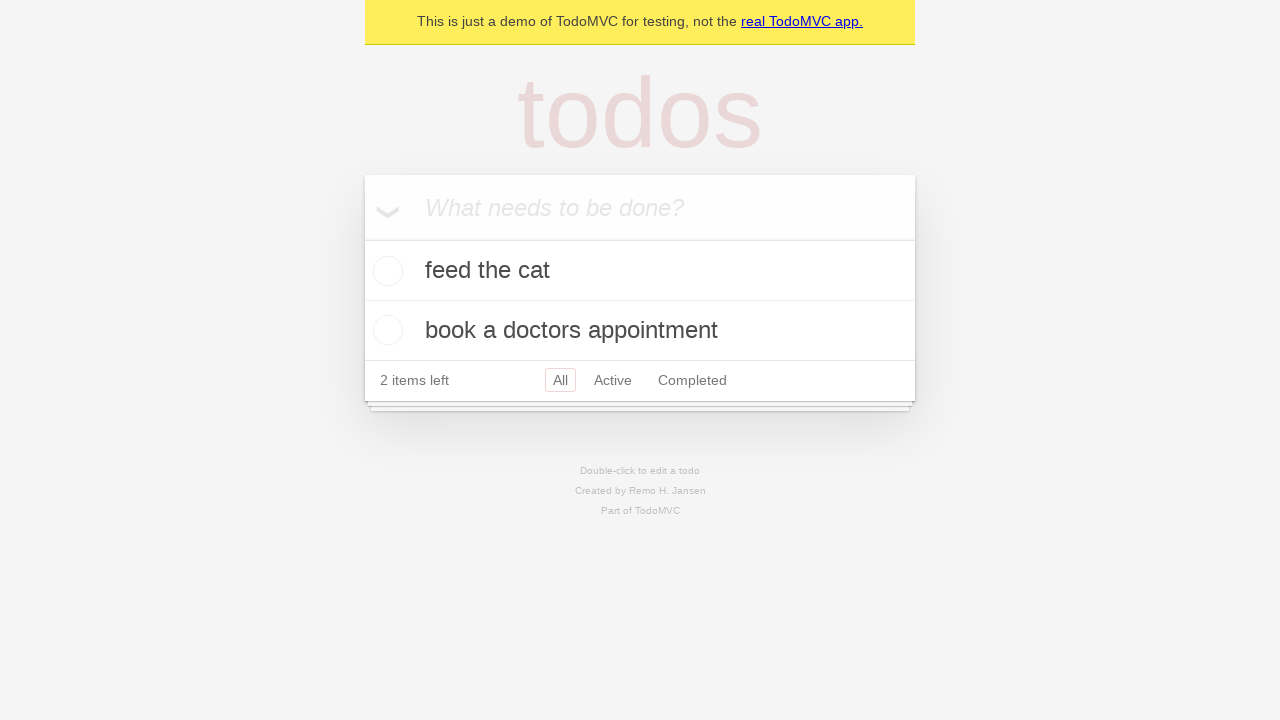